Tests the Progress Bar widget on DemoQA by starting the progress bar, stopping it around 25%, resuming until 100%, and then resetting it to verify the full functionality of the progress bar controls.

Starting URL: https://demoqa.com/

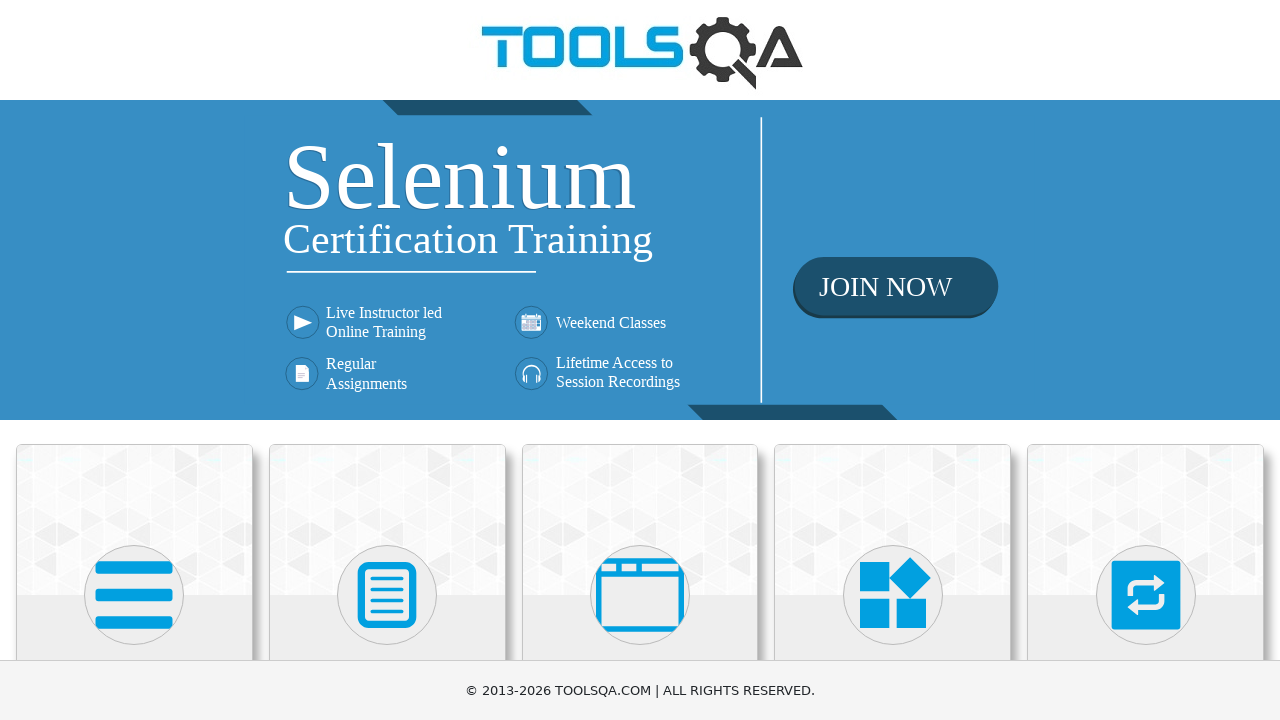

Waited for Widgets card to be visible
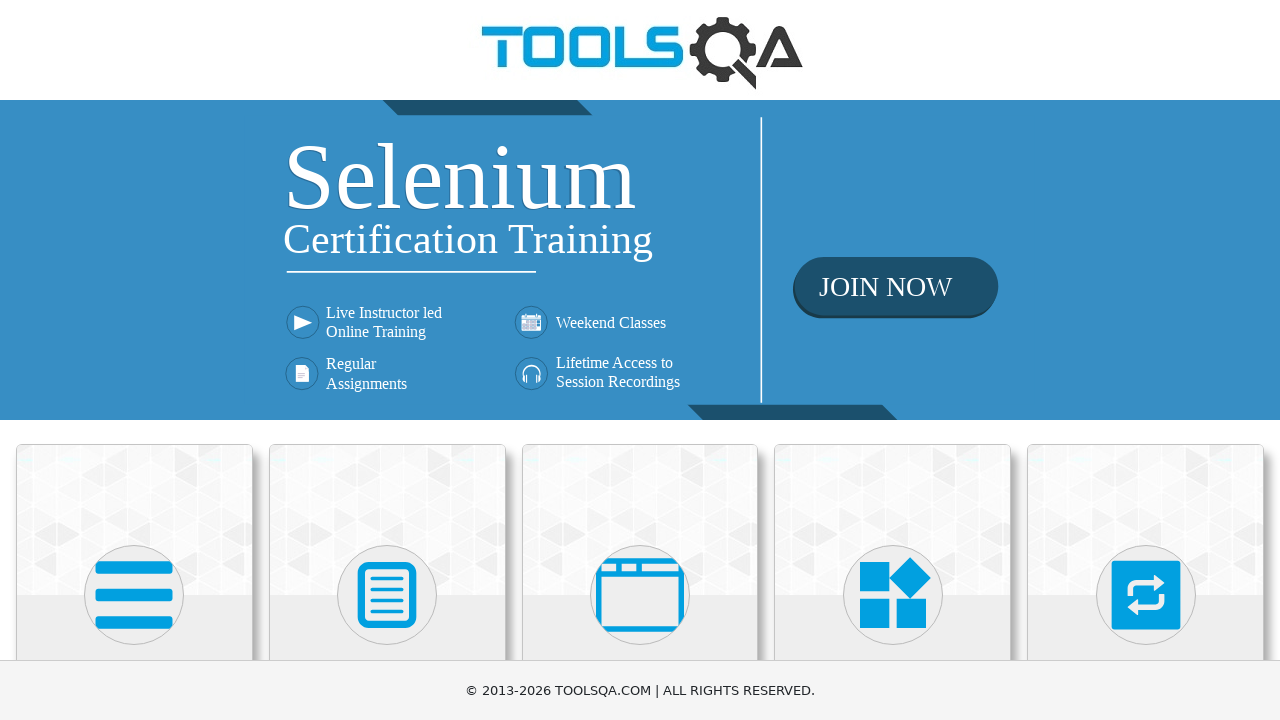

Clicked on Widgets card to navigate to widgets section at (893, 360) on xpath=//h5[text()='Widgets']
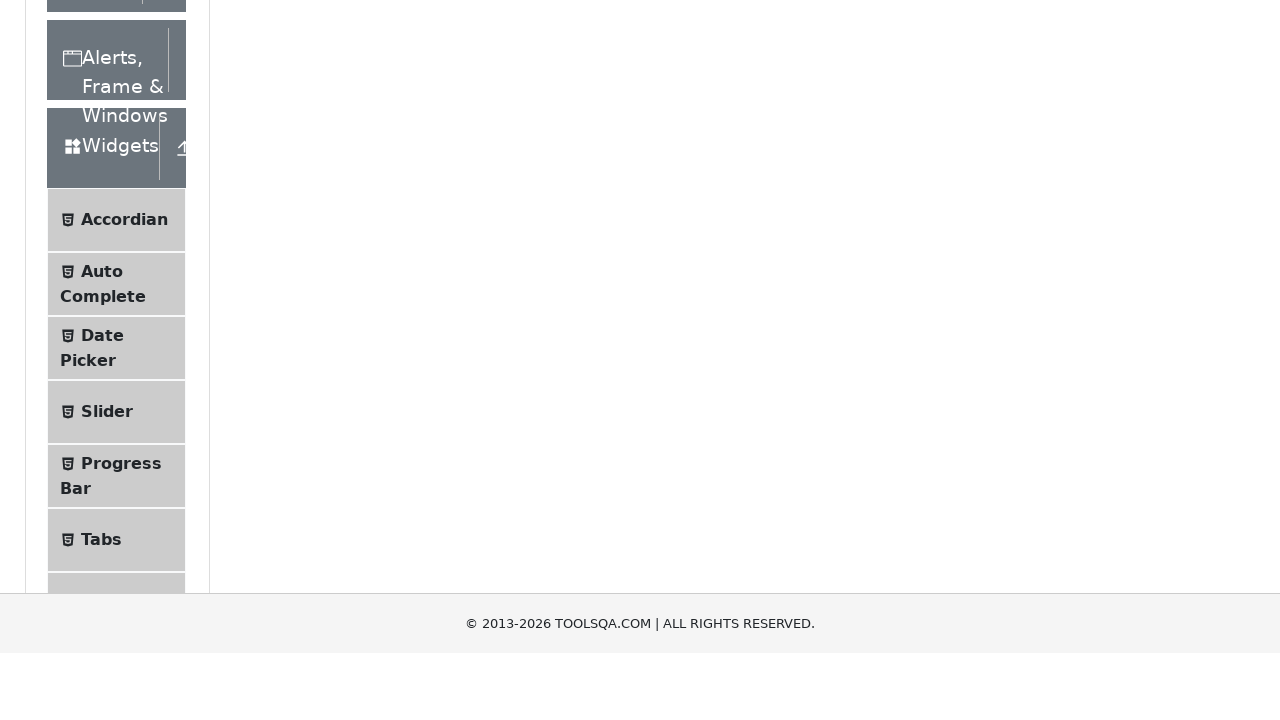

Waited for Progress Bar menu item to be visible
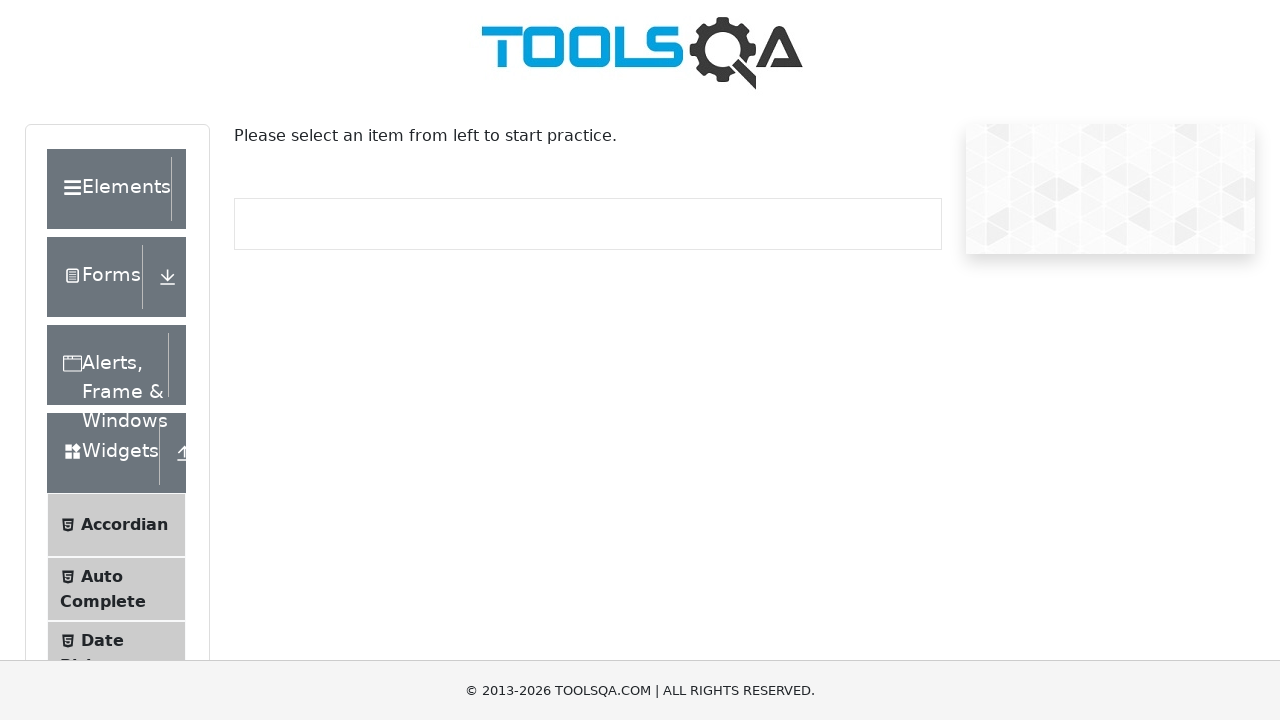

Clicked on Progress Bar menu item at (121, 348) on xpath=//span[text()='Progress Bar']
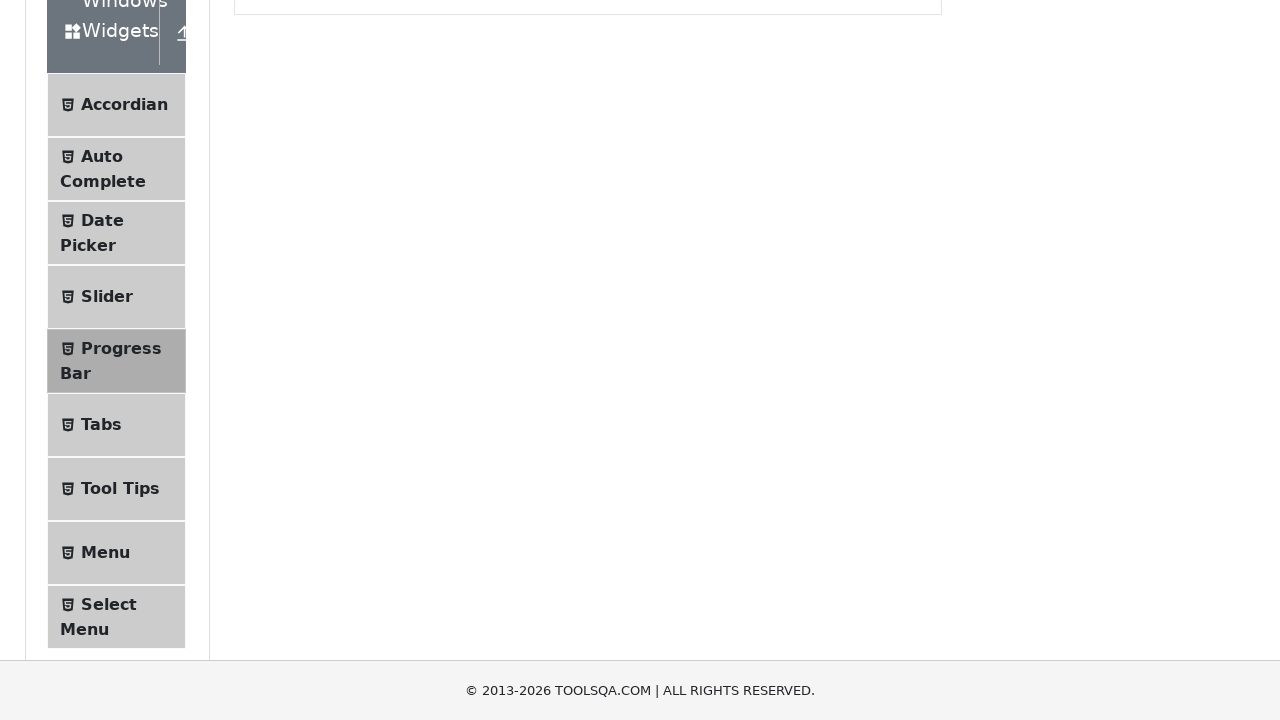

Progress Bar page loaded with start/stop button visible
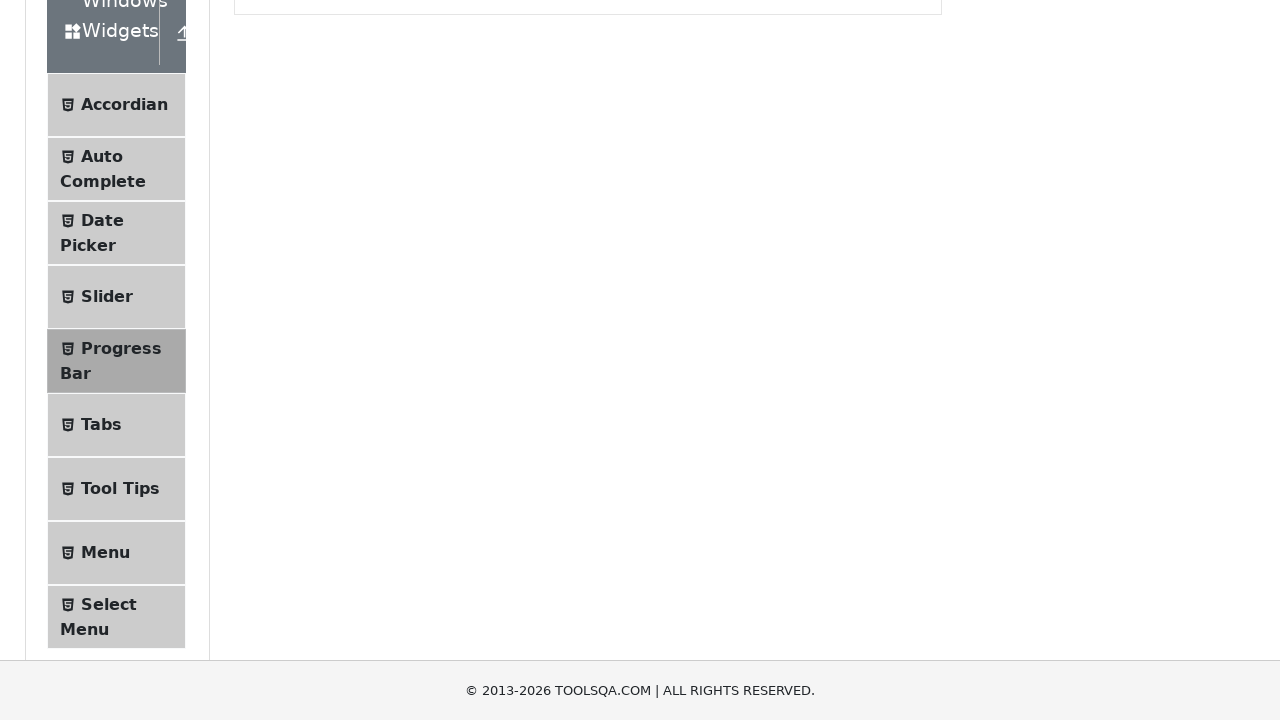

Clicked Start button to begin progress bar animation at (266, 314) on #startStopButton
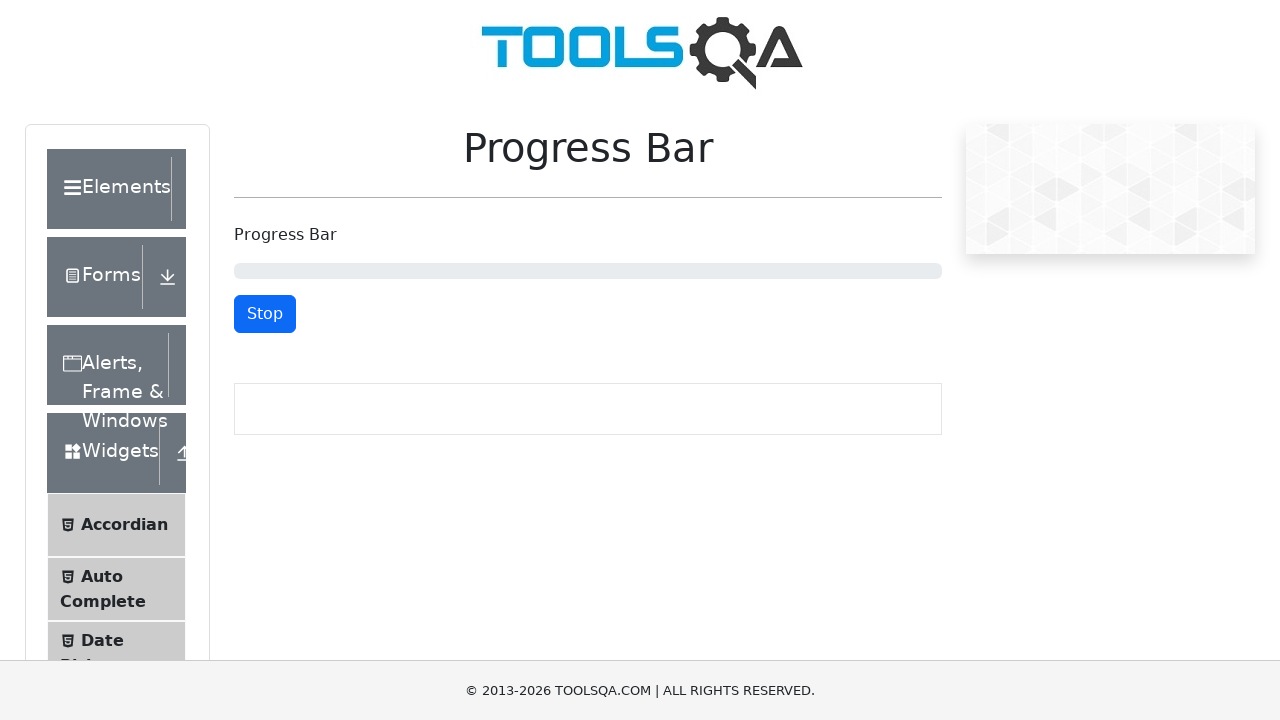

Progress bar reached approximately 25%
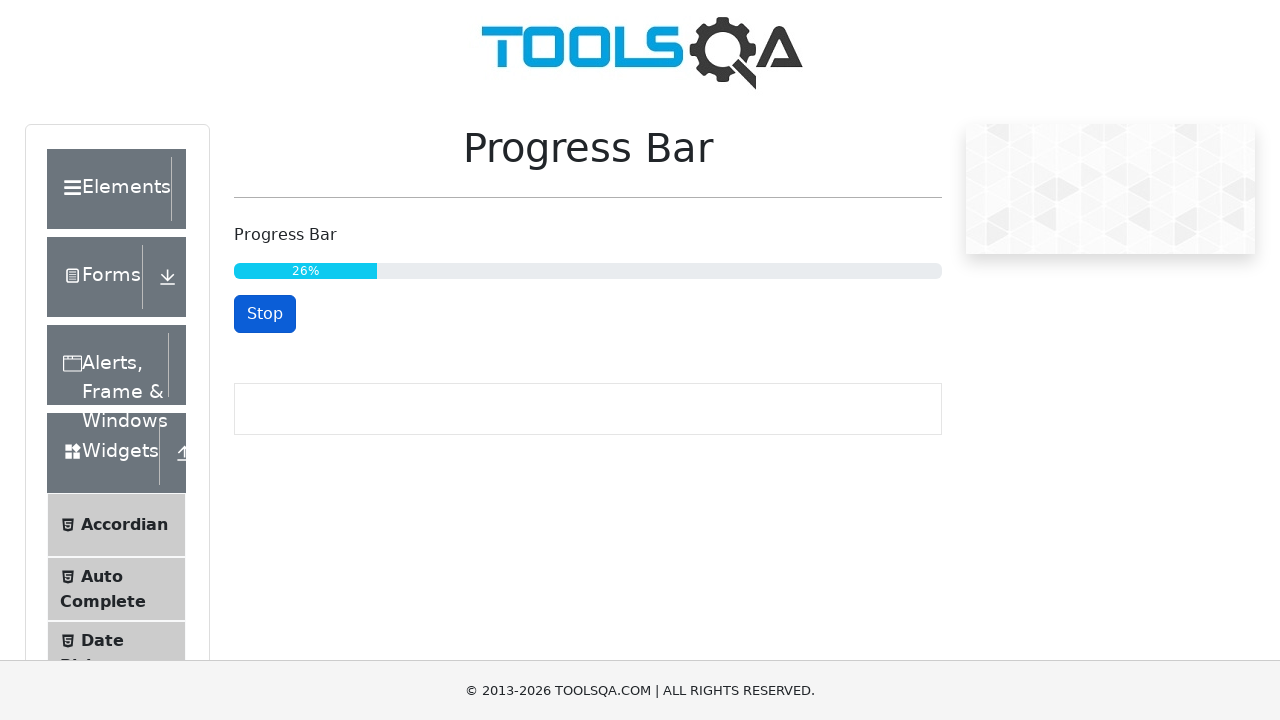

Clicked Stop button to pause progress bar at ~25% at (265, 314) on #startStopButton
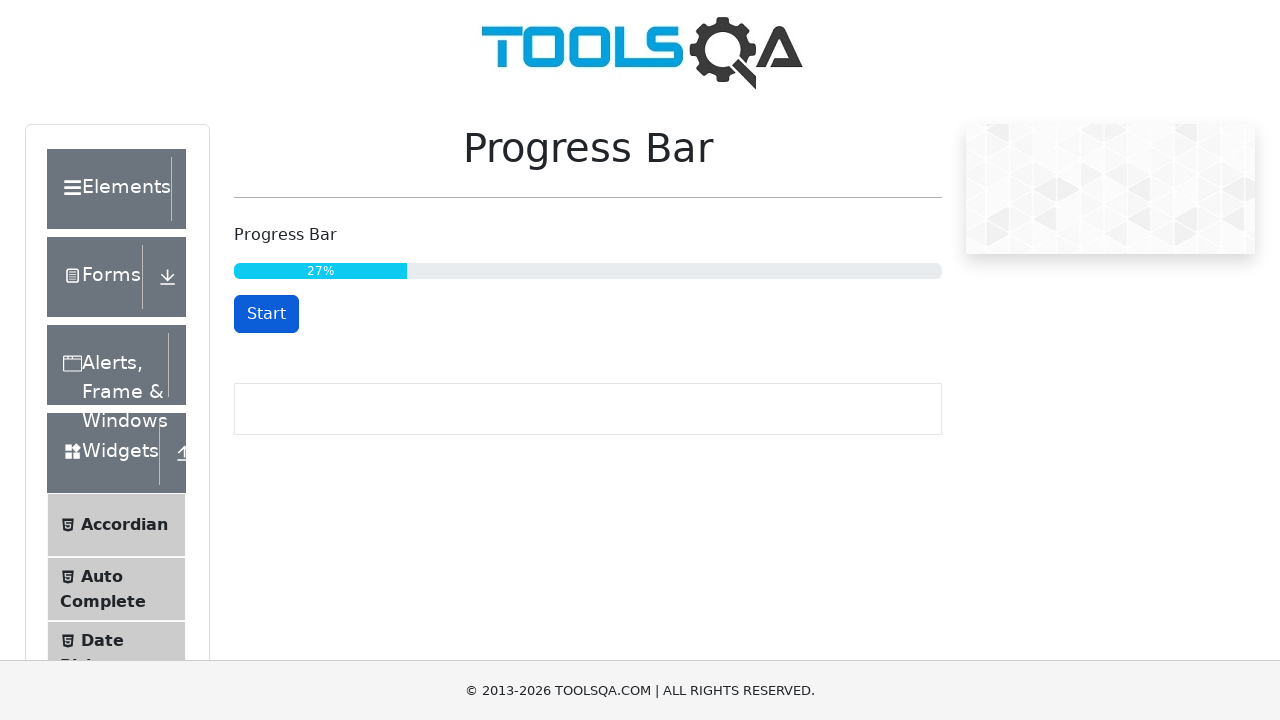

Clicked Start button again to resume progress bar at (266, 314) on #startStopButton
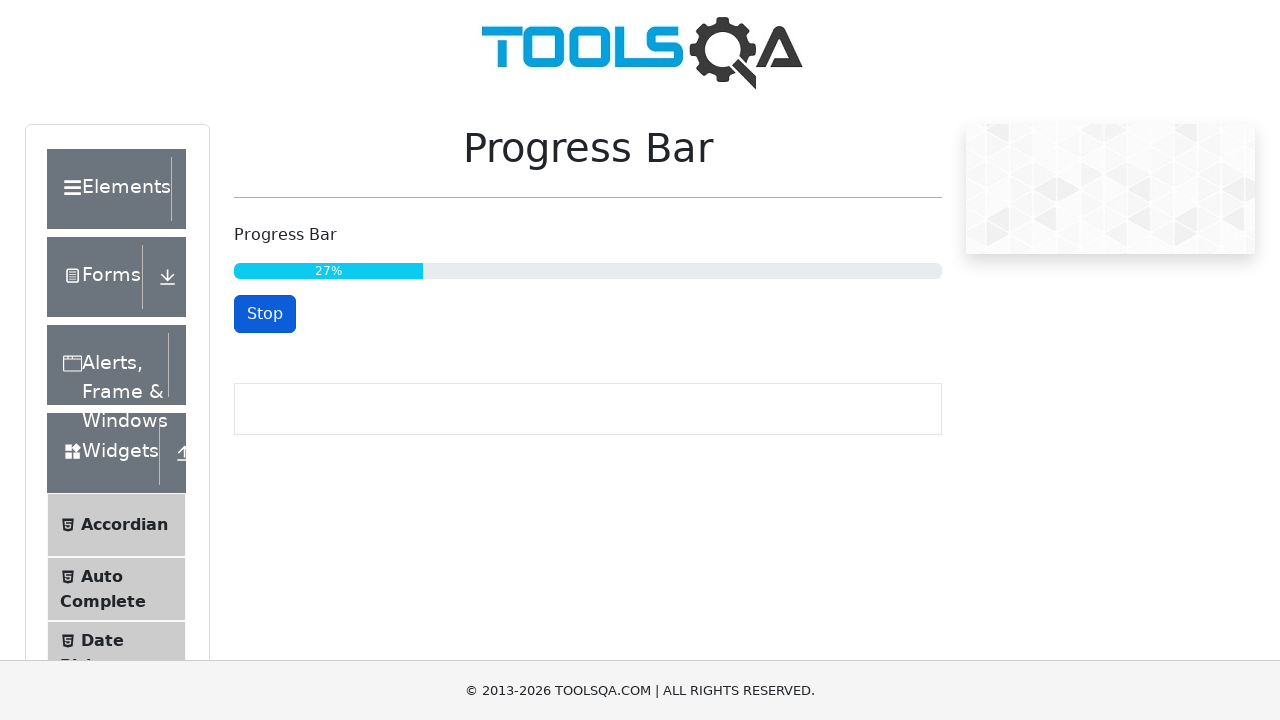

Progress bar reached 100% completion
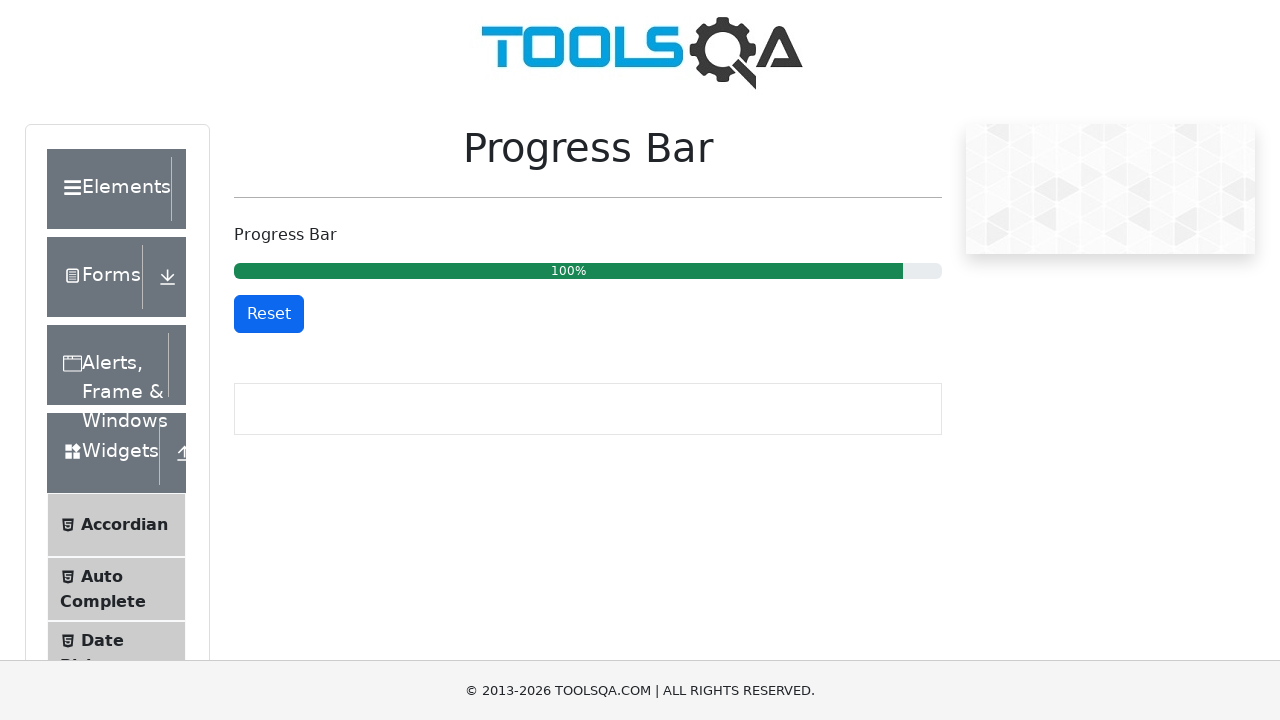

Clicked Reset button to reset progress bar to 0% at (269, 314) on #resetButton
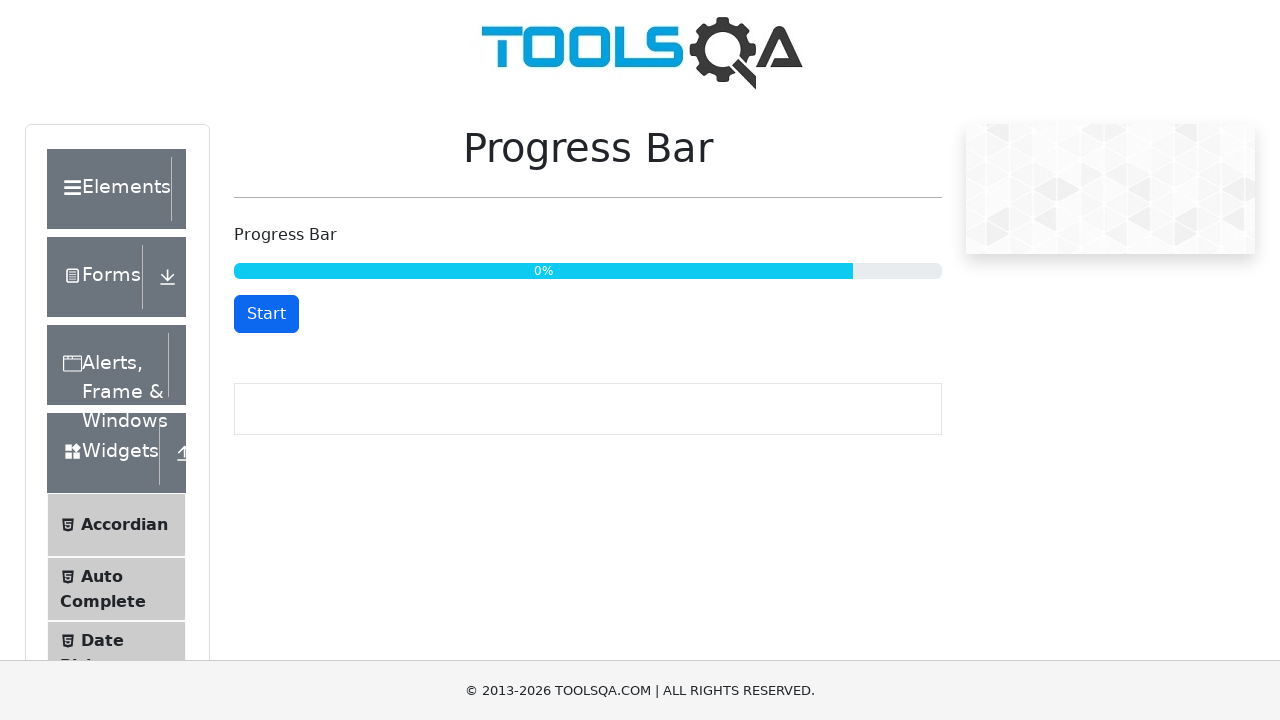

Verified progress bar successfully reset to 0%
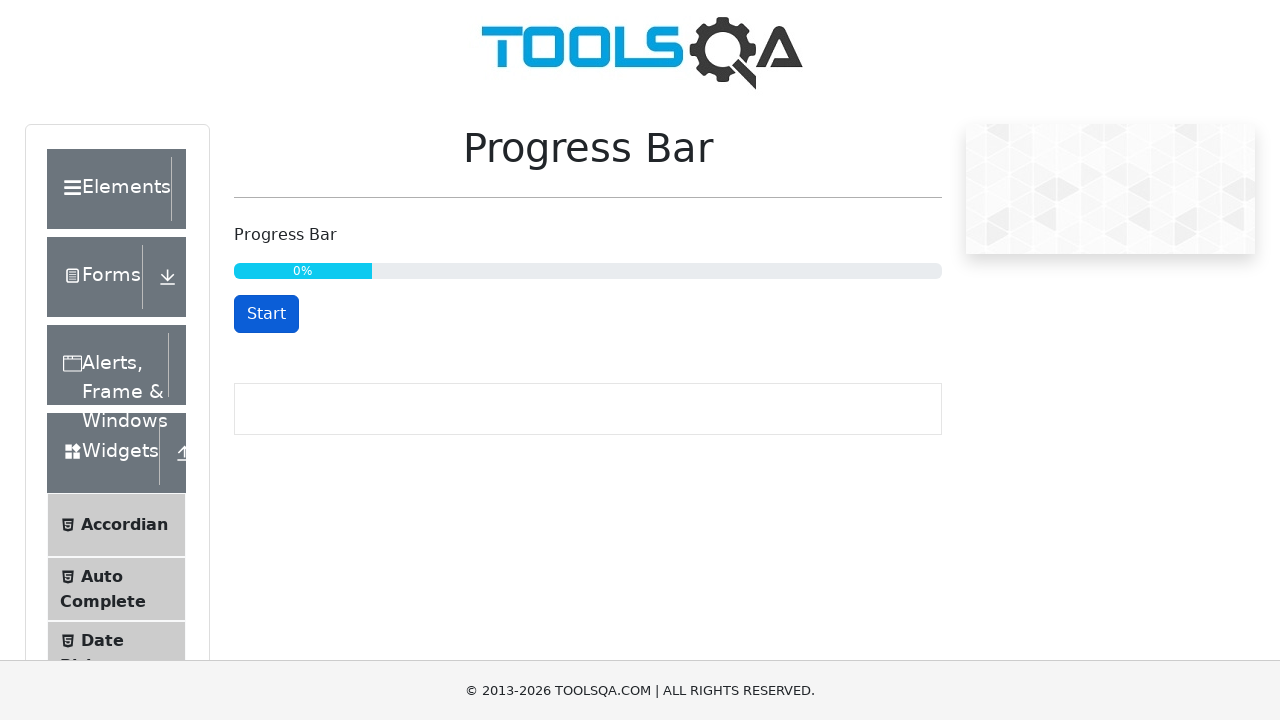

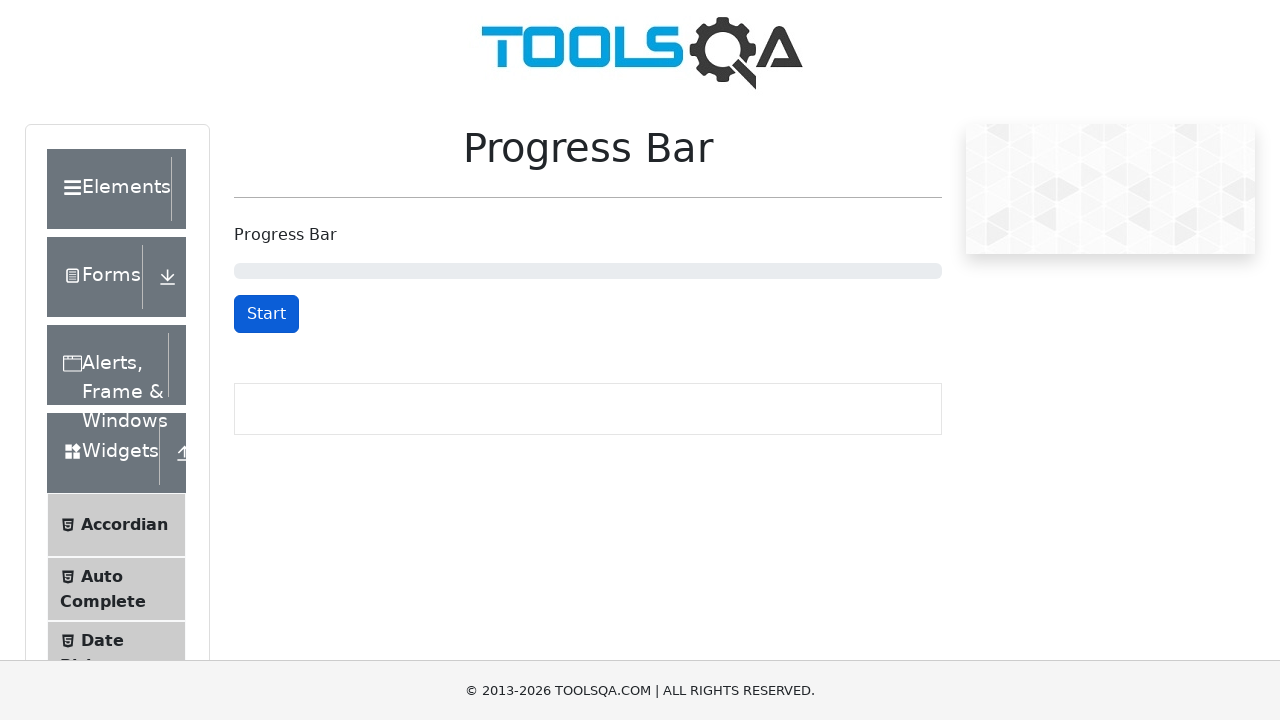